Simple navigation test that opens the Sina homepage

Starting URL: http://sina.com.cn

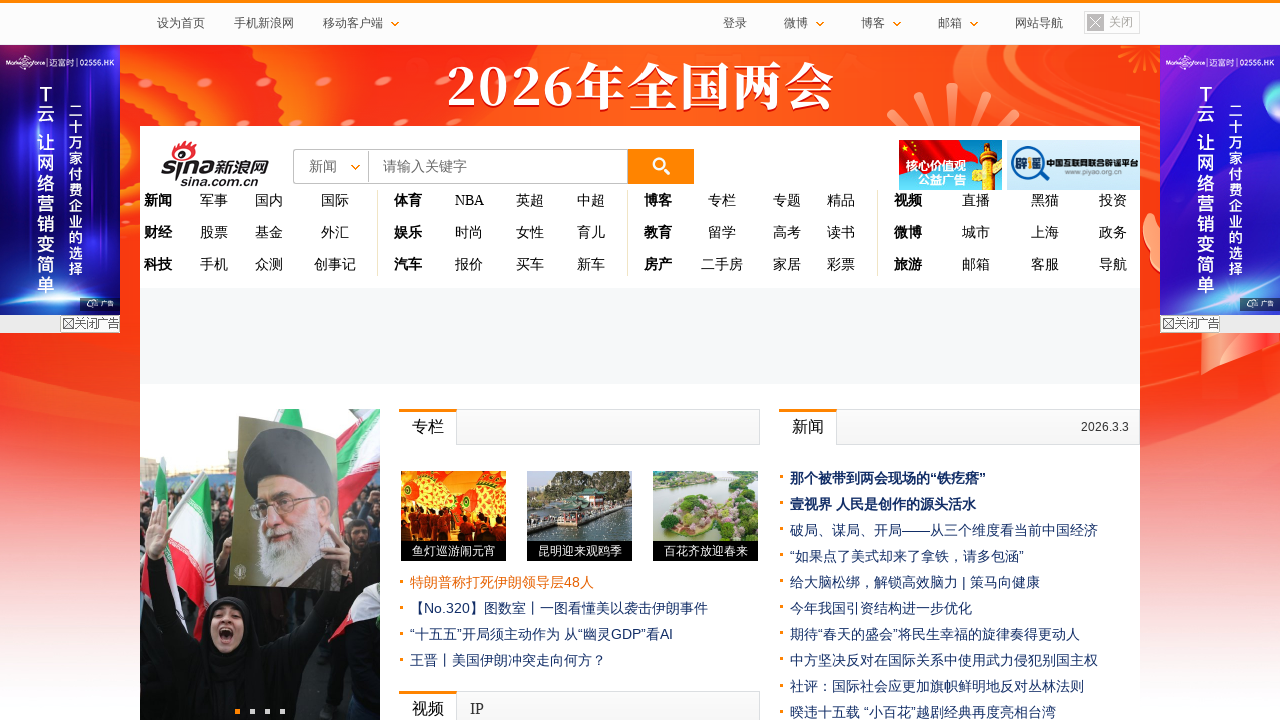

Sina homepage loaded (domcontentloaded state reached)
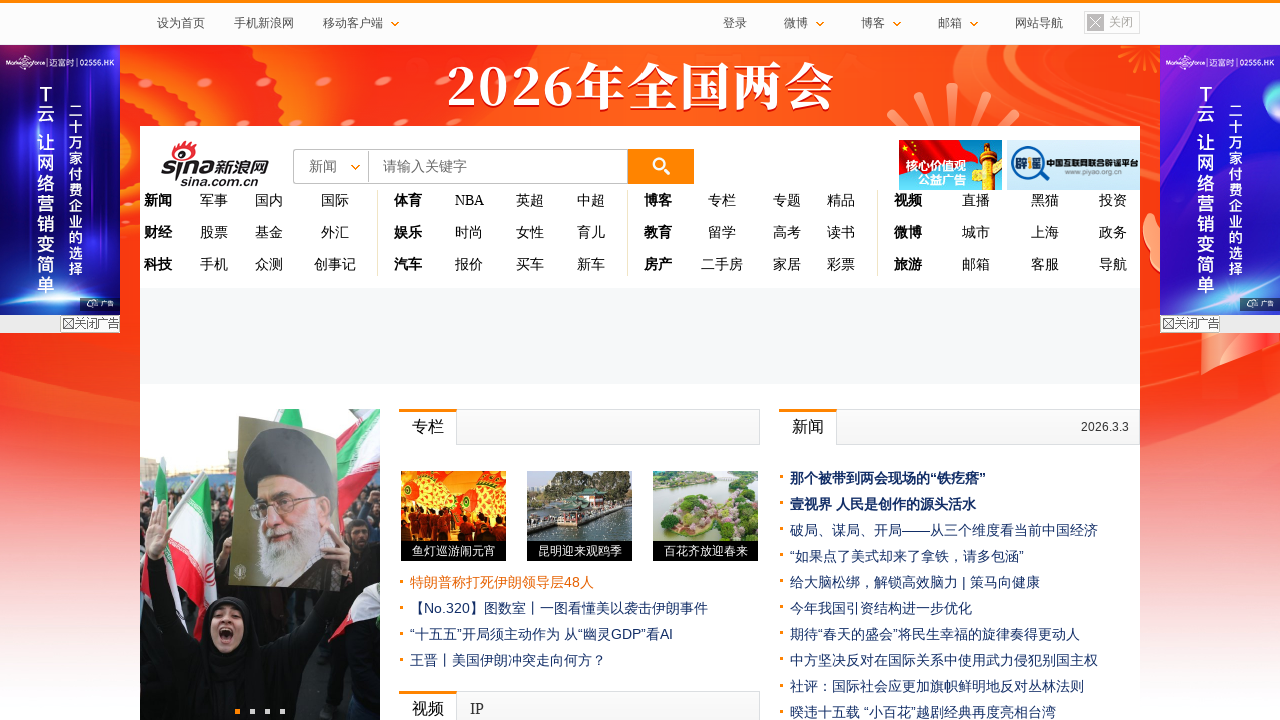

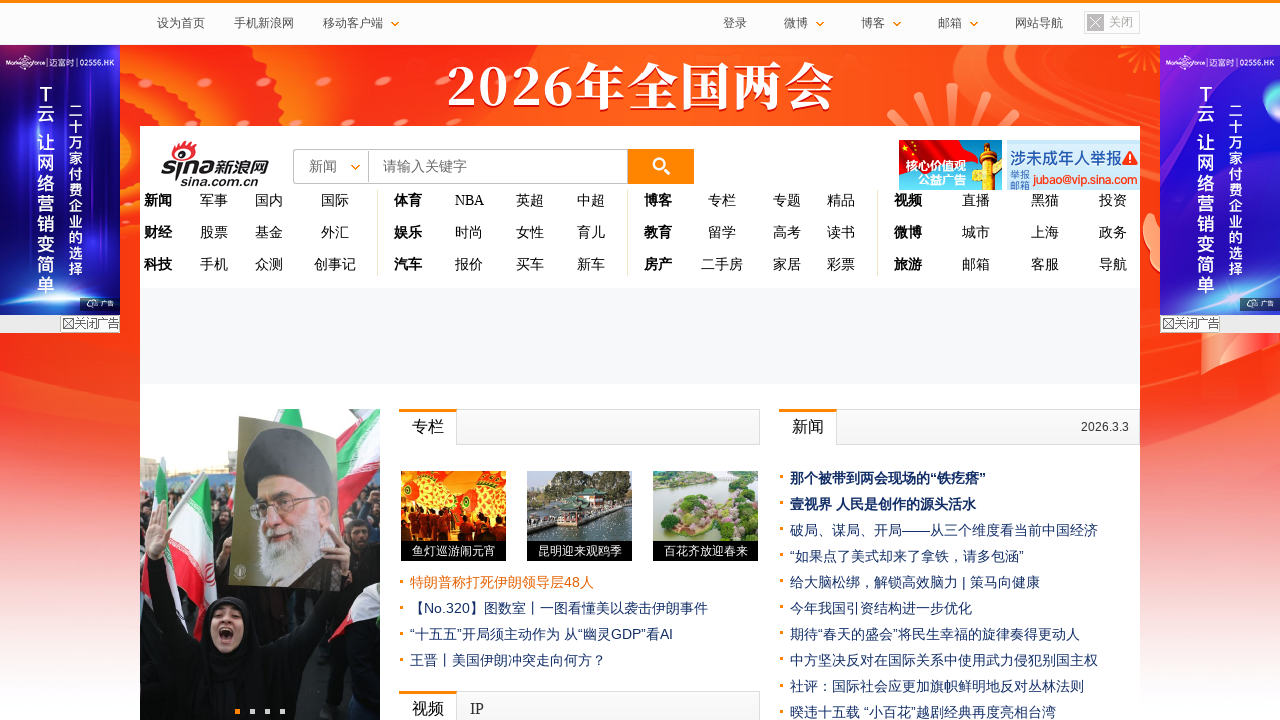